Tests handling different types of JavaScript alerts including simple alerts, confirm dialogs, and prompt dialogs

Starting URL: https://www.leafground.com/alert.xhtml

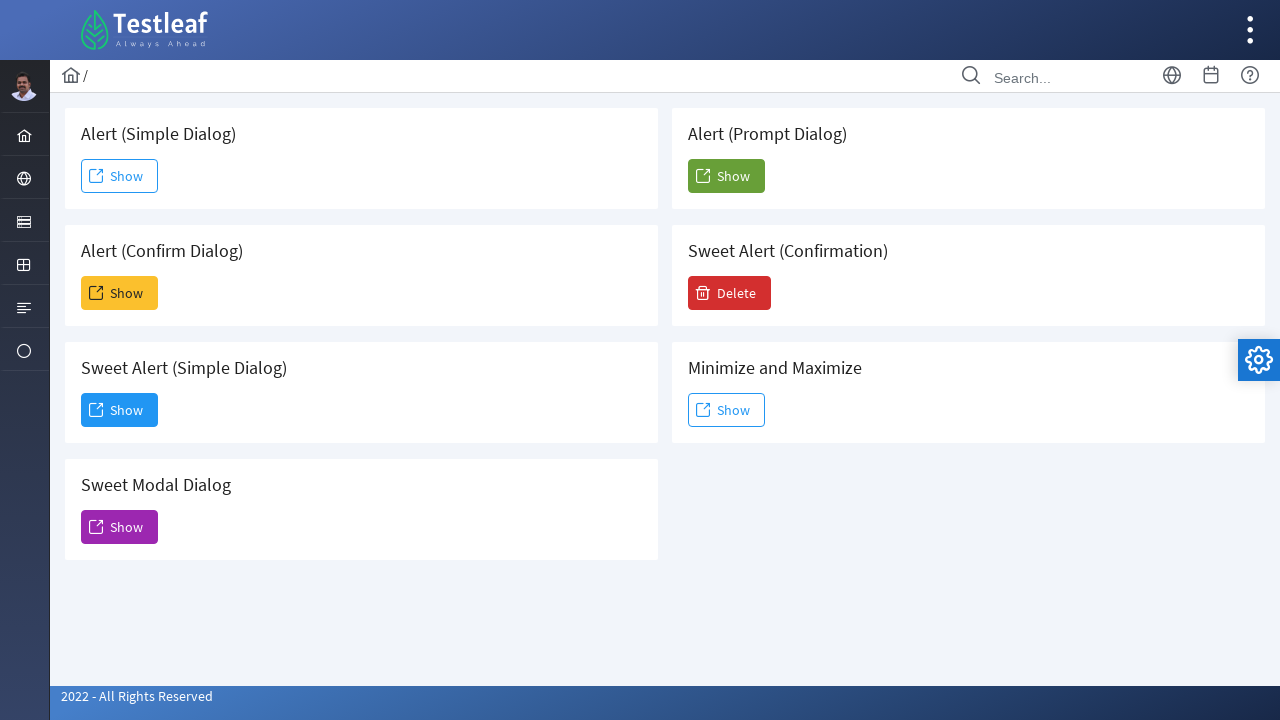

Clicked simple alert button and accepted the dialog at (120, 176) on #j_idt88\:j_idt91 span:nth-child(2)
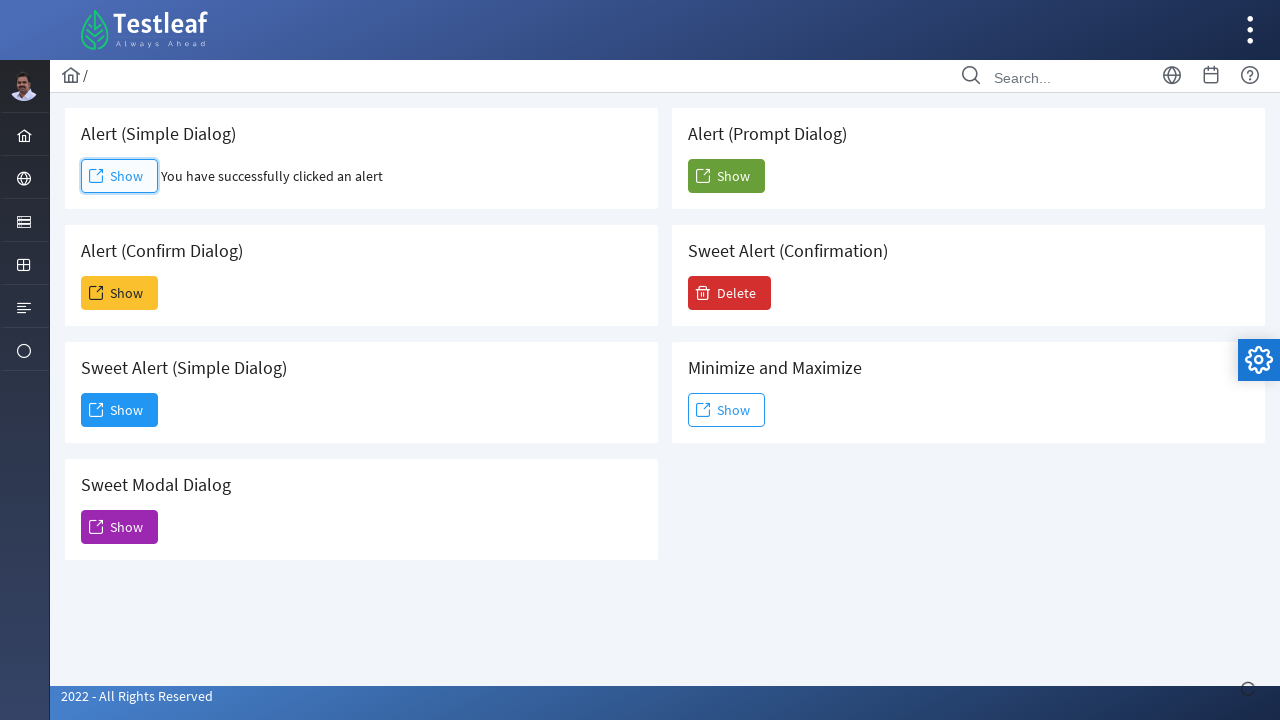

Clicked confirm dialog button and dismissed the dialog at (120, 293) on #j_idt88\:j_idt93 span:nth-child(2)
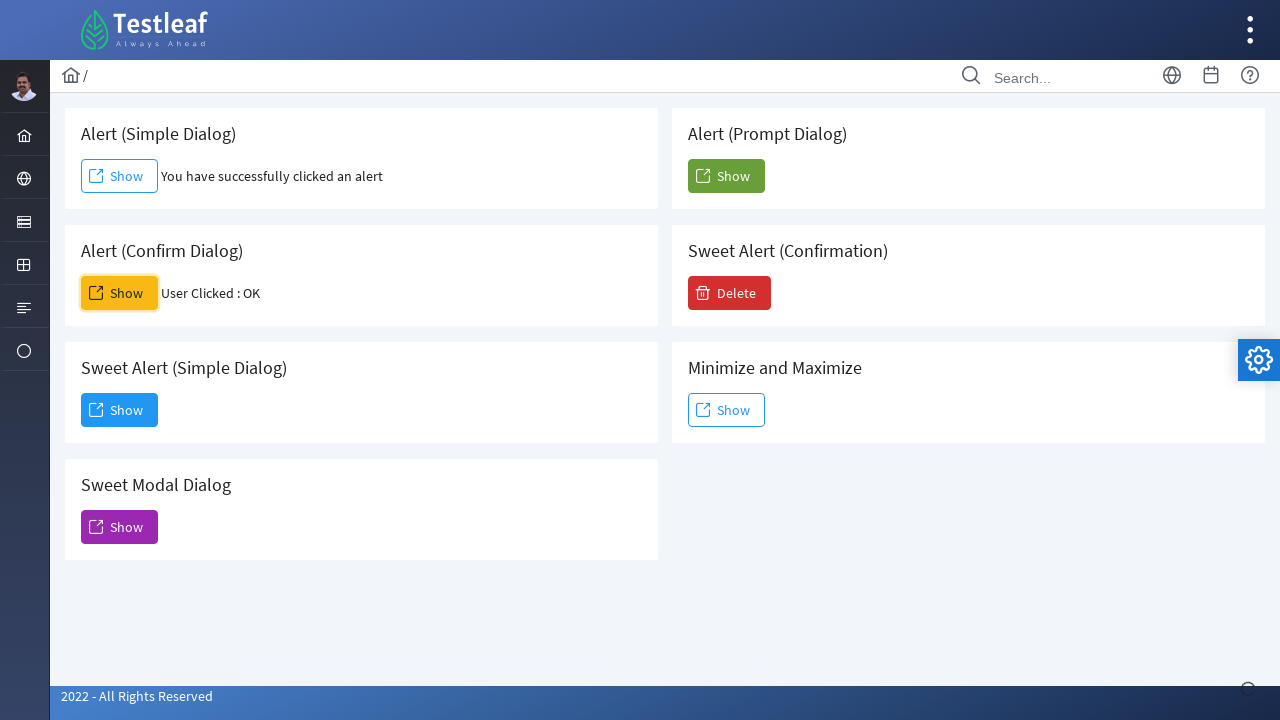

Clicked prompt dialog button and accepted with text 'karthick' at (726, 176) on #j_idt88\:j_idt104 span:nth-child(2)
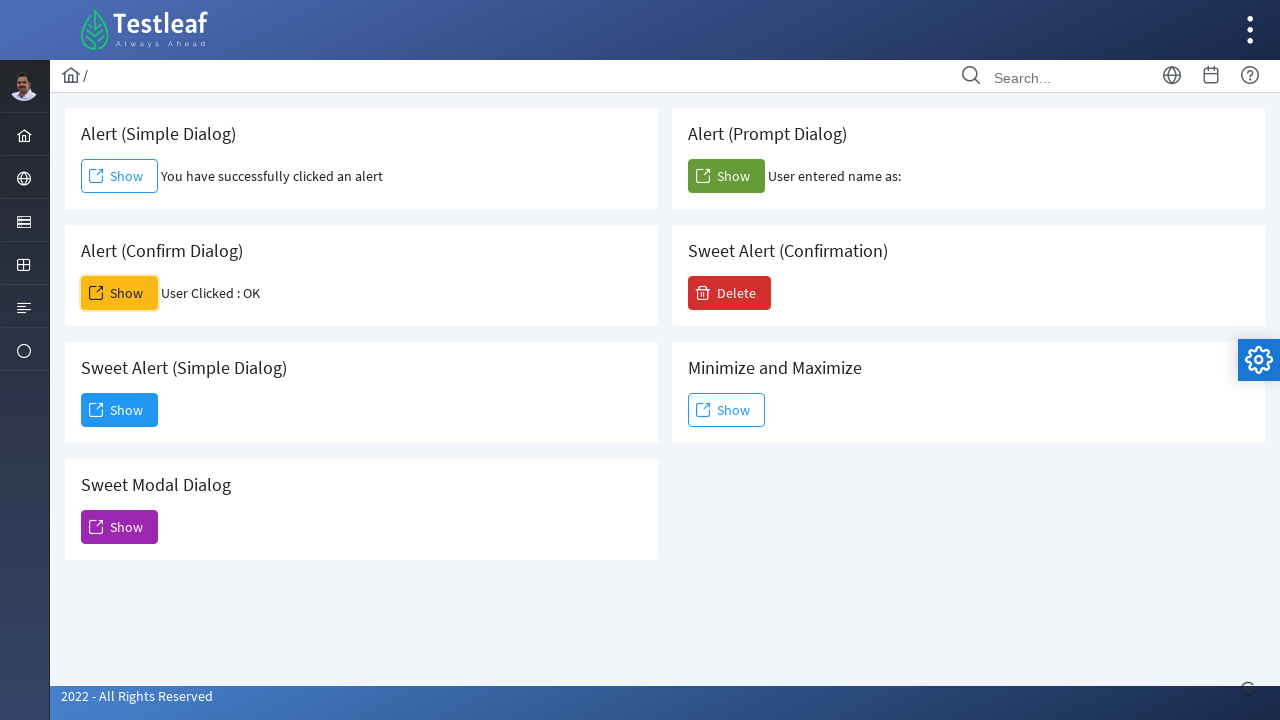

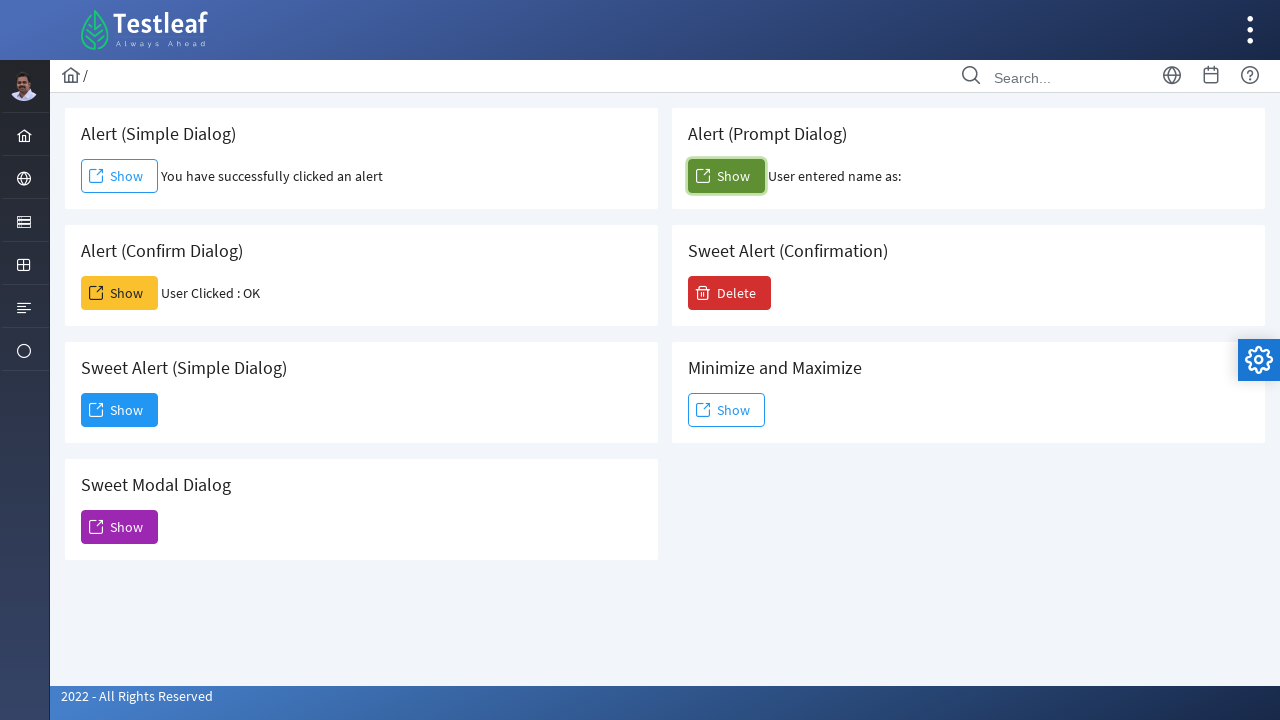